Tests button click functionality on the DemoQA buttons page by locating and clicking a dynamic "Click Me" button using XPath.

Starting URL: https://demoqa.com/buttons

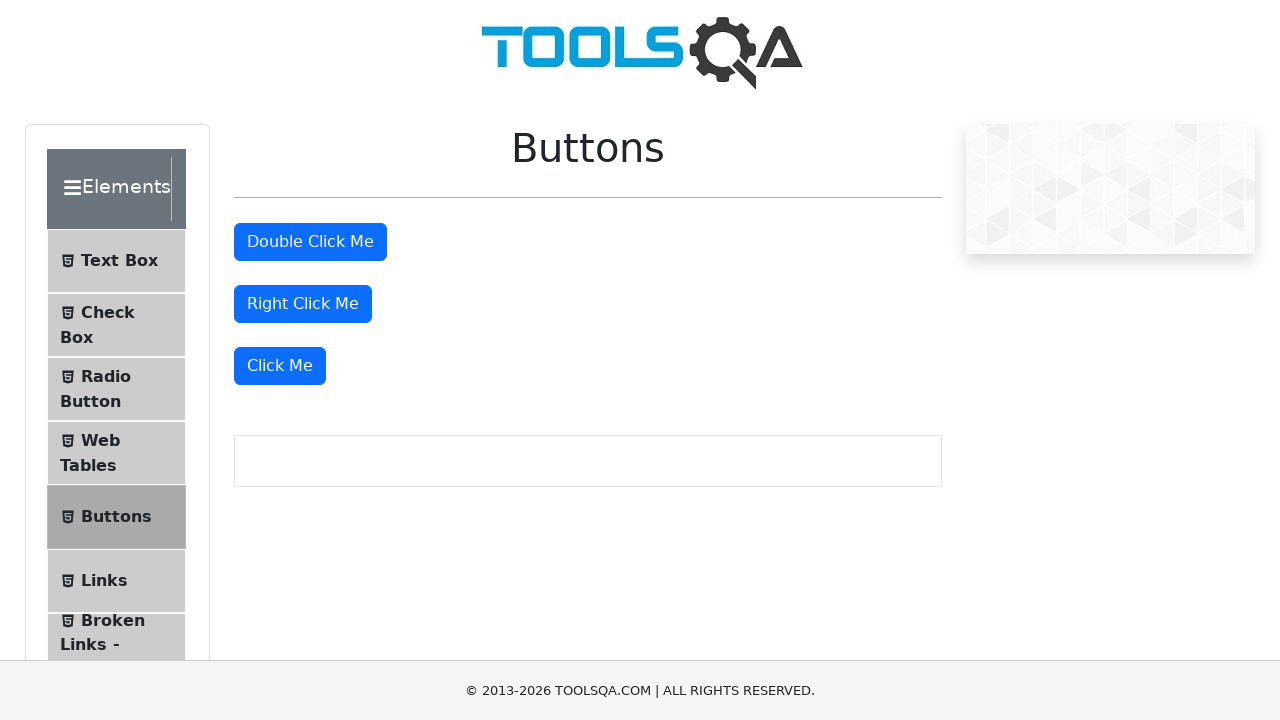

Navigated to DemoQA buttons page
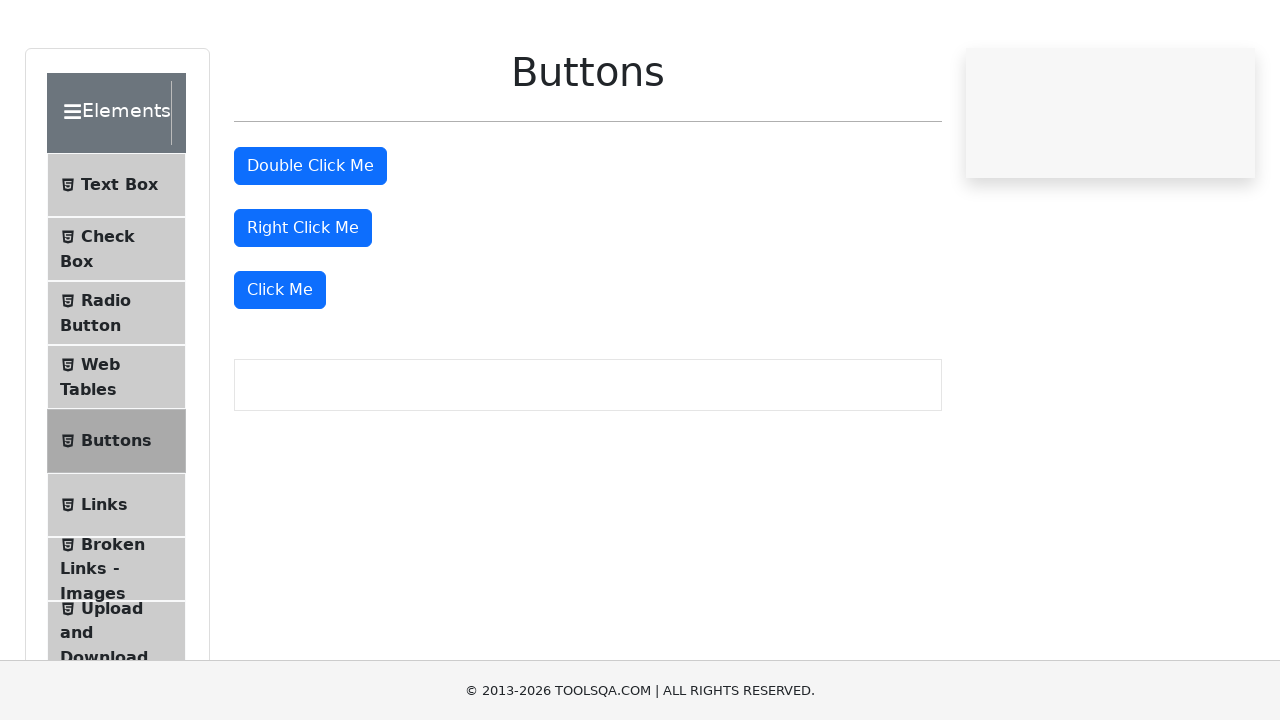

Clicked the dynamic 'Click Me' button using XPath at (280, 366) on xpath=//button[starts-with(text(),'Click Me')]
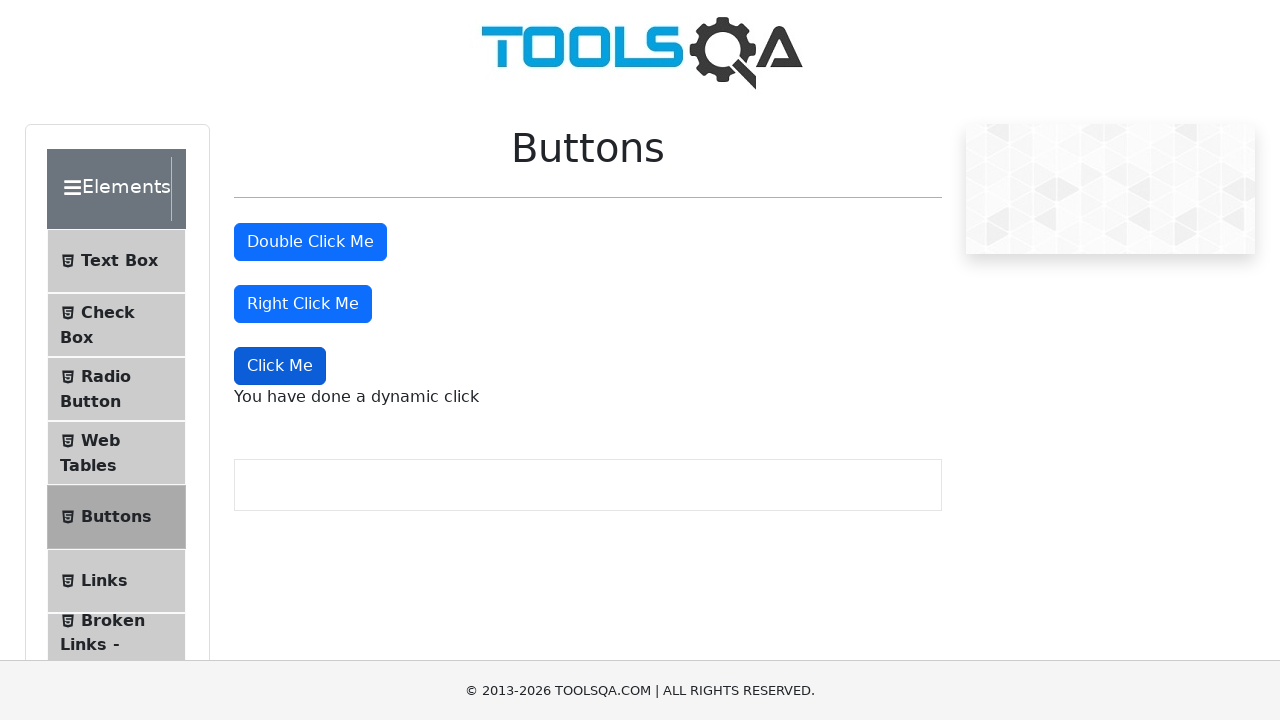

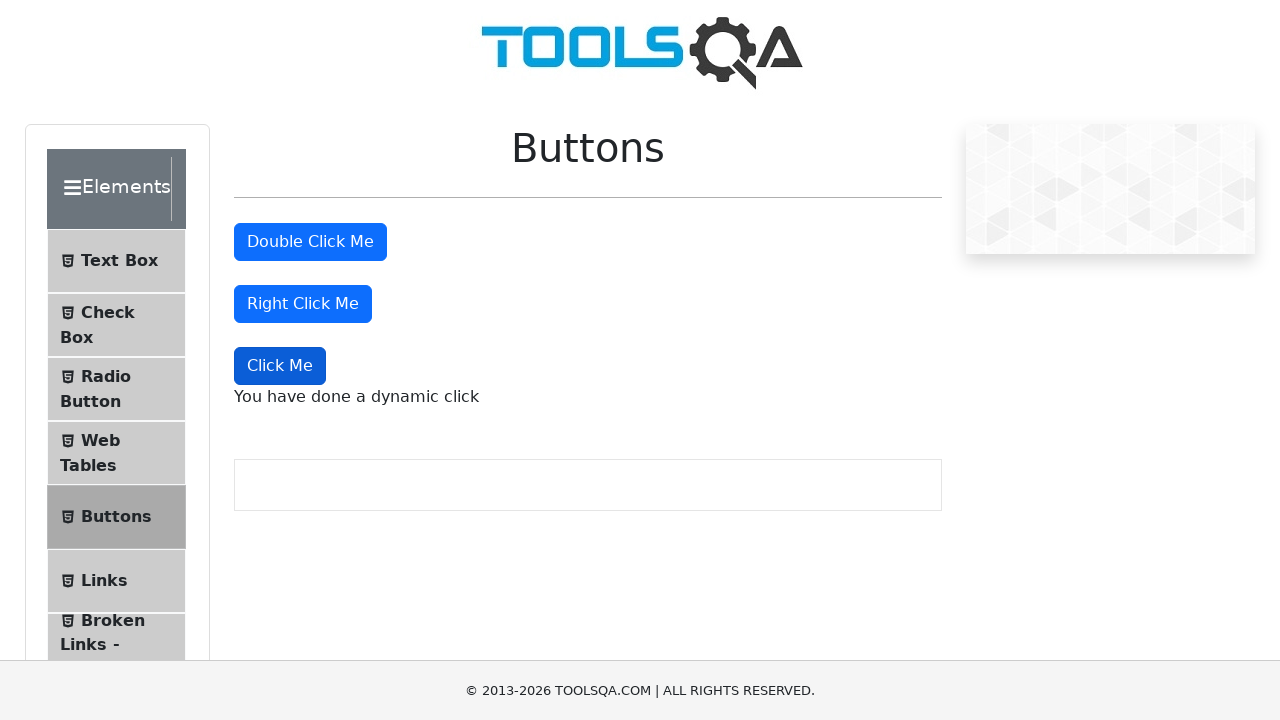